Tests registration with an already existing username by first creating a user, logging out, and attempting to register again with the same username

Starting URL: http://parabank.parasoft.com/

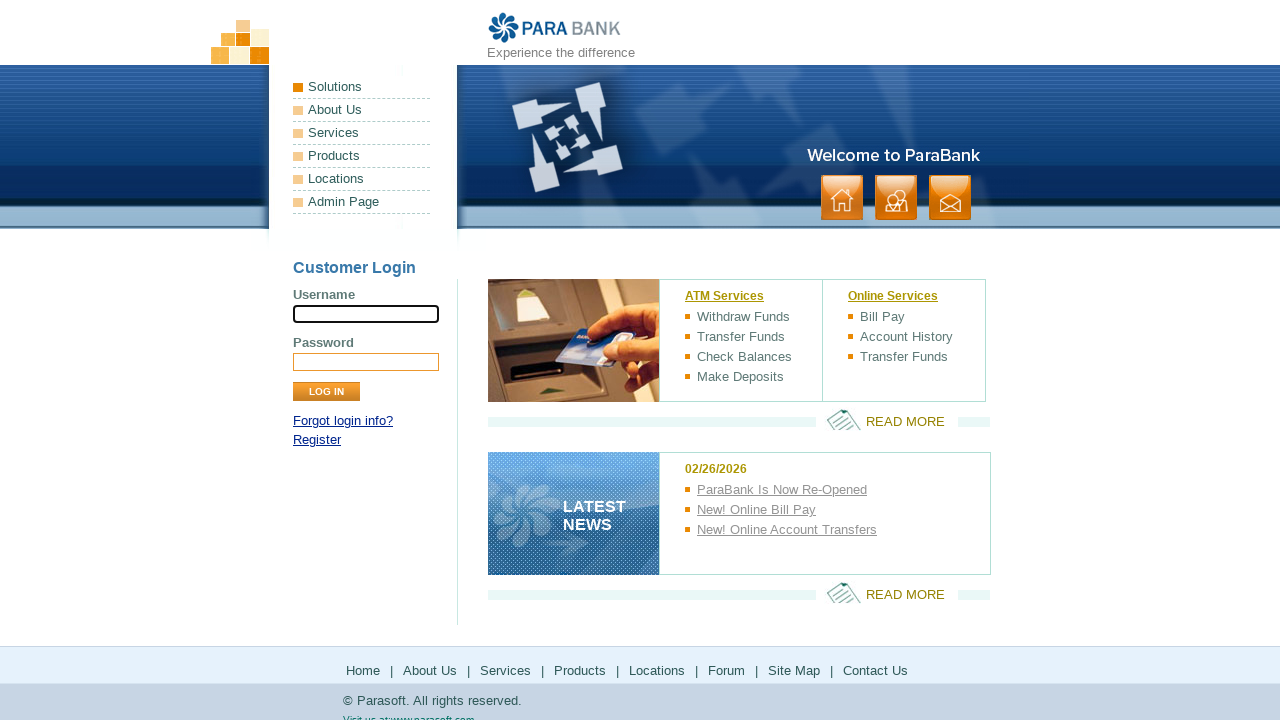

Clicked register link to begin first registration at (317, 440) on [href*='register.htm']
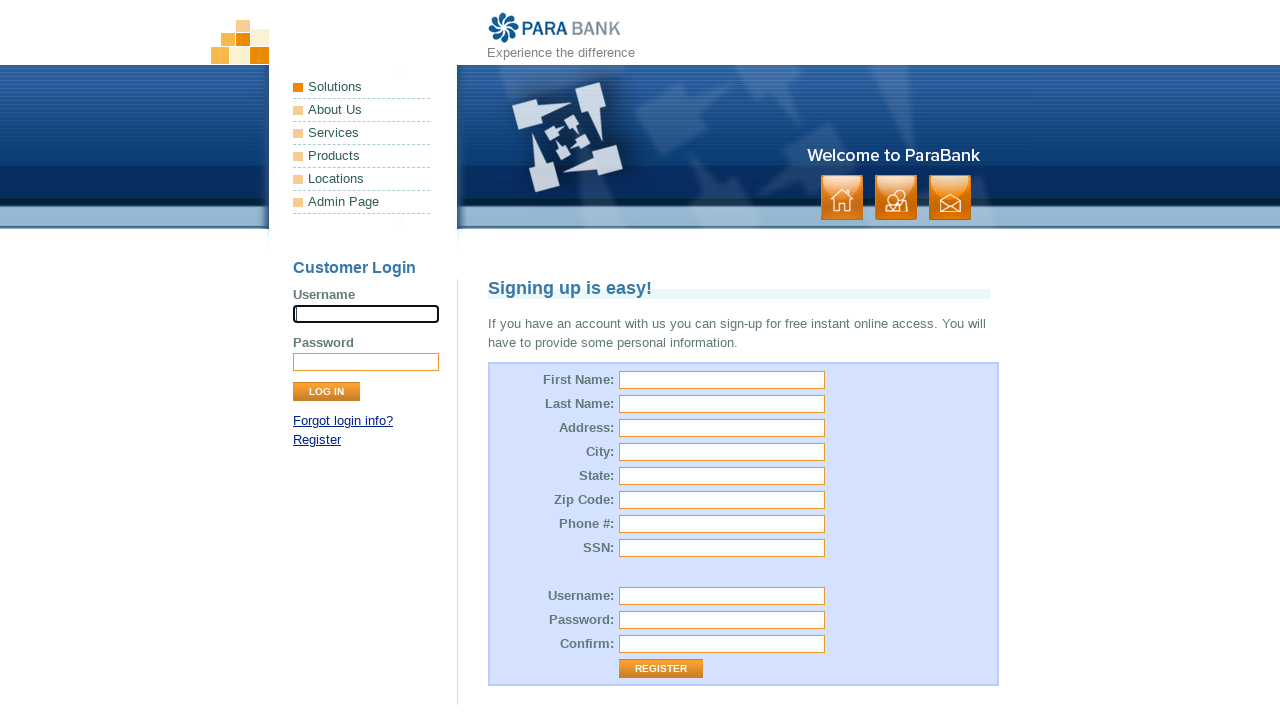

Filled first name 'Mark' on [name='customer.firstName']
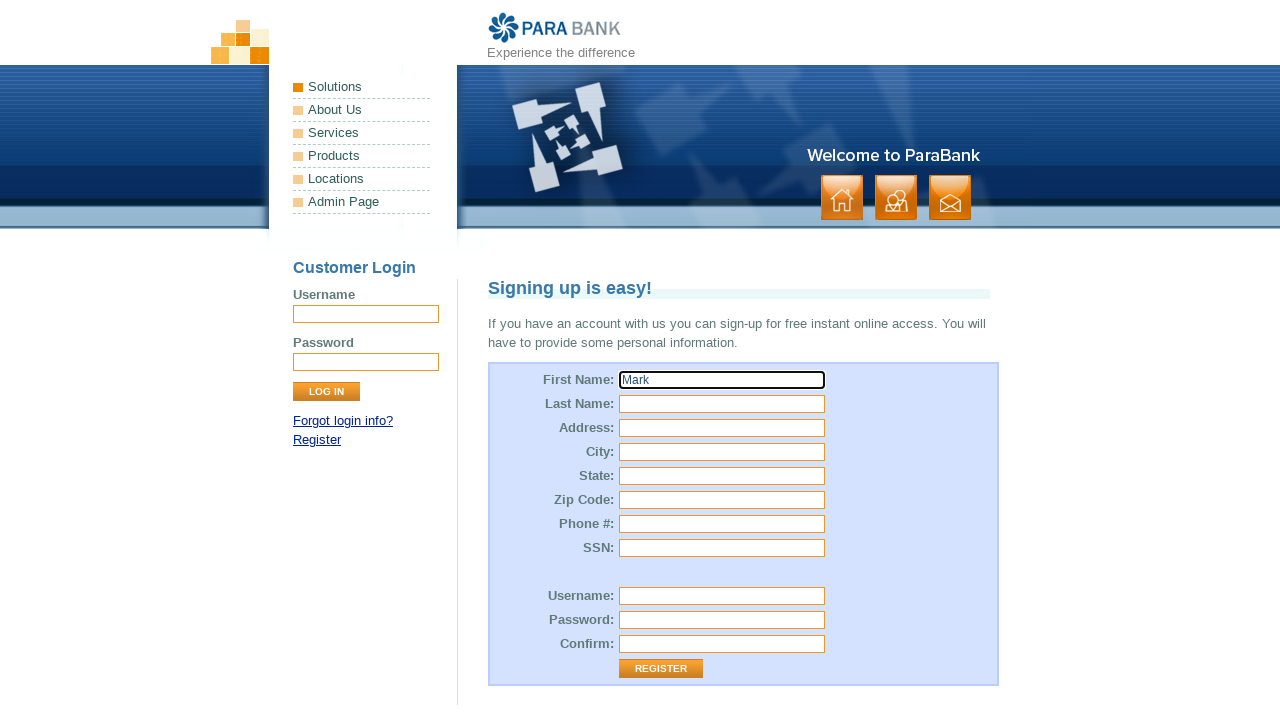

Filled last name 'Spencer' on [name='customer.lastName']
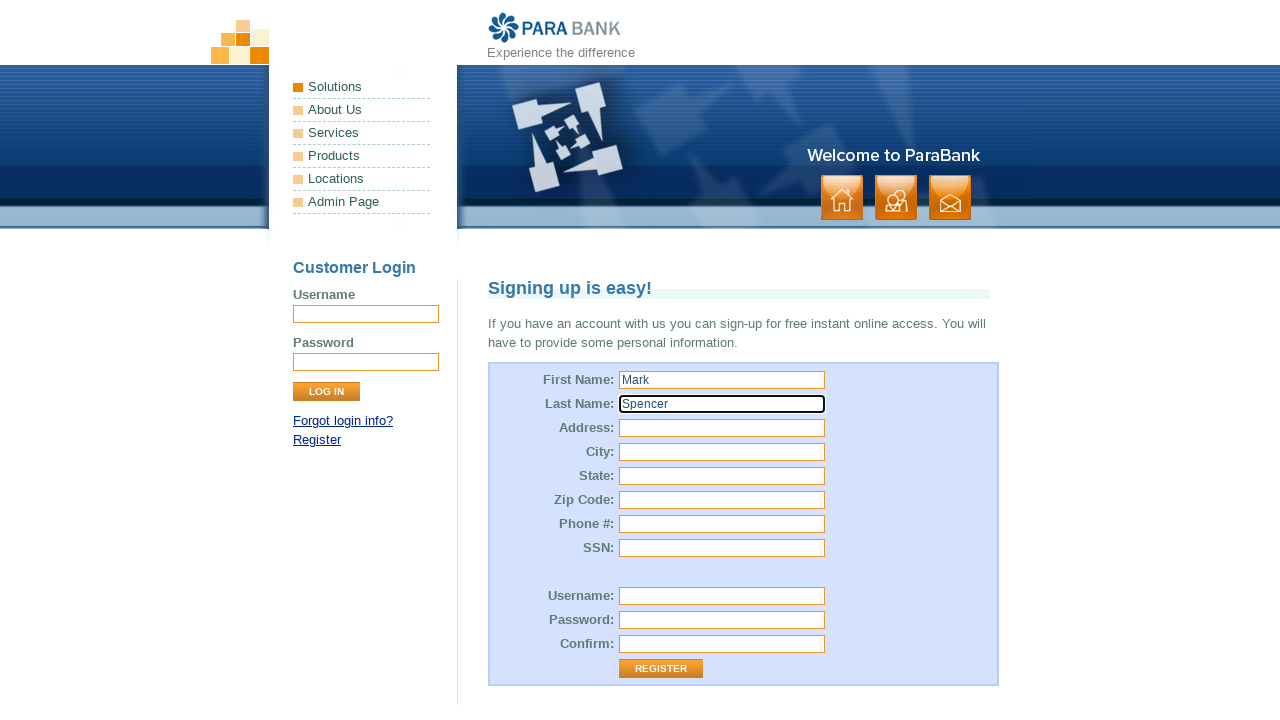

Filled street address 'Main Street 10' on [name='customer.address.street']
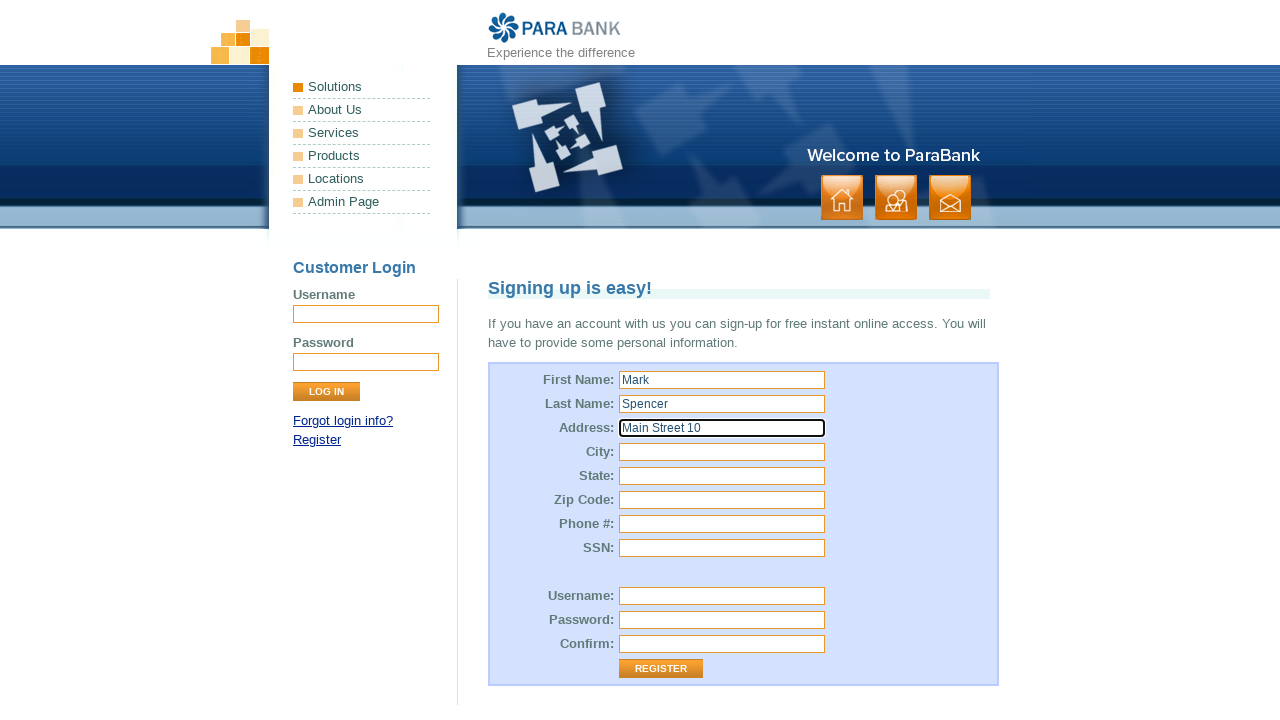

Filled city 'Los Angeles' on [name='customer.address.city']
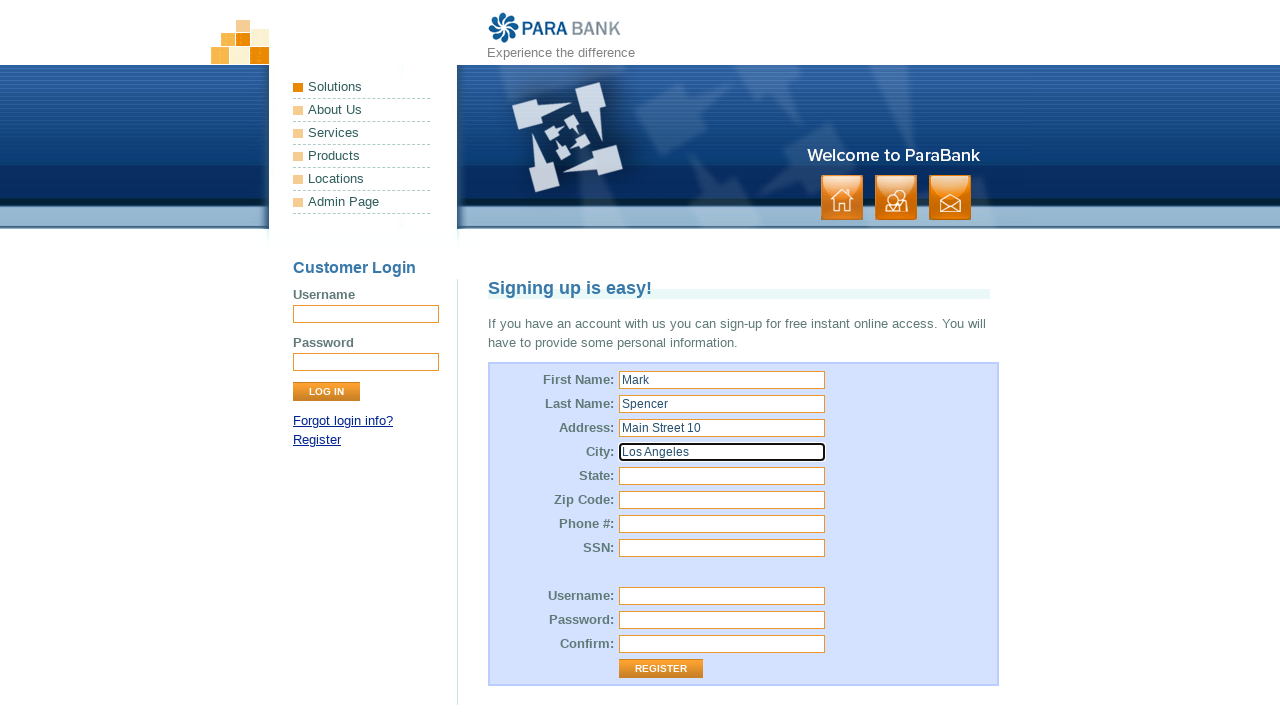

Filled state 'California' on [name='customer.address.state']
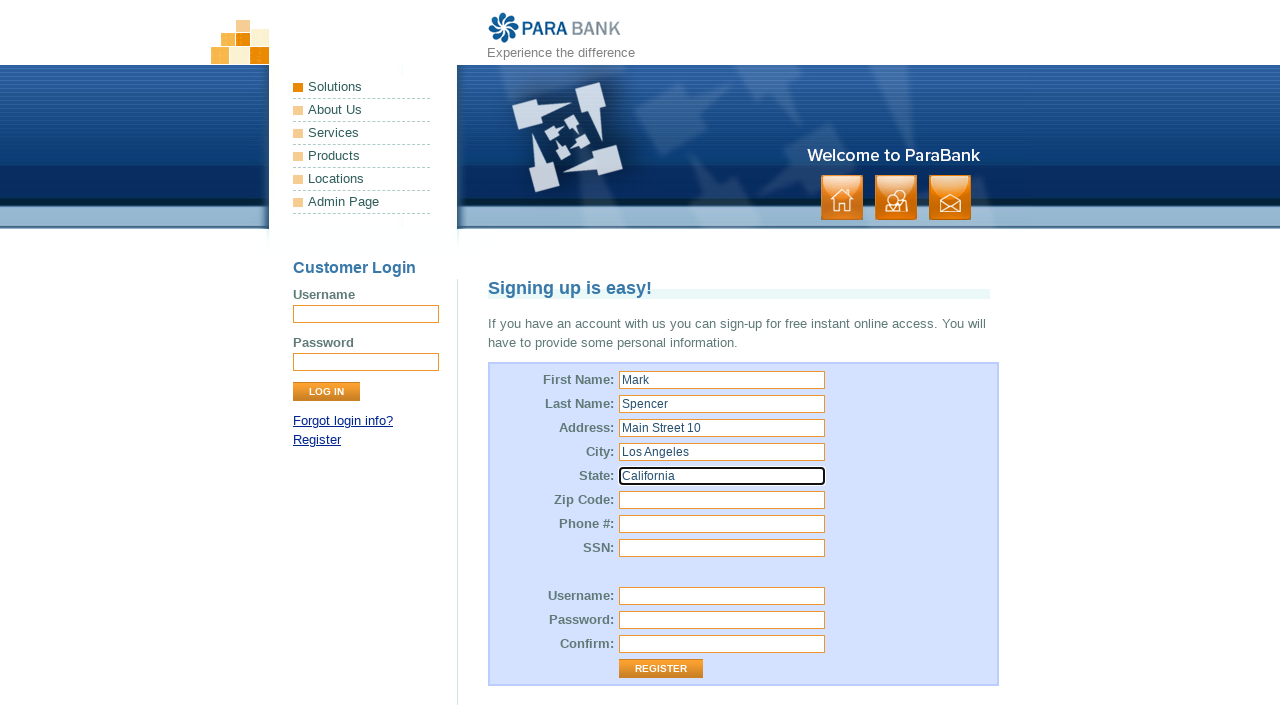

Filled zip code '90002' on [name='customer.address.zipCode']
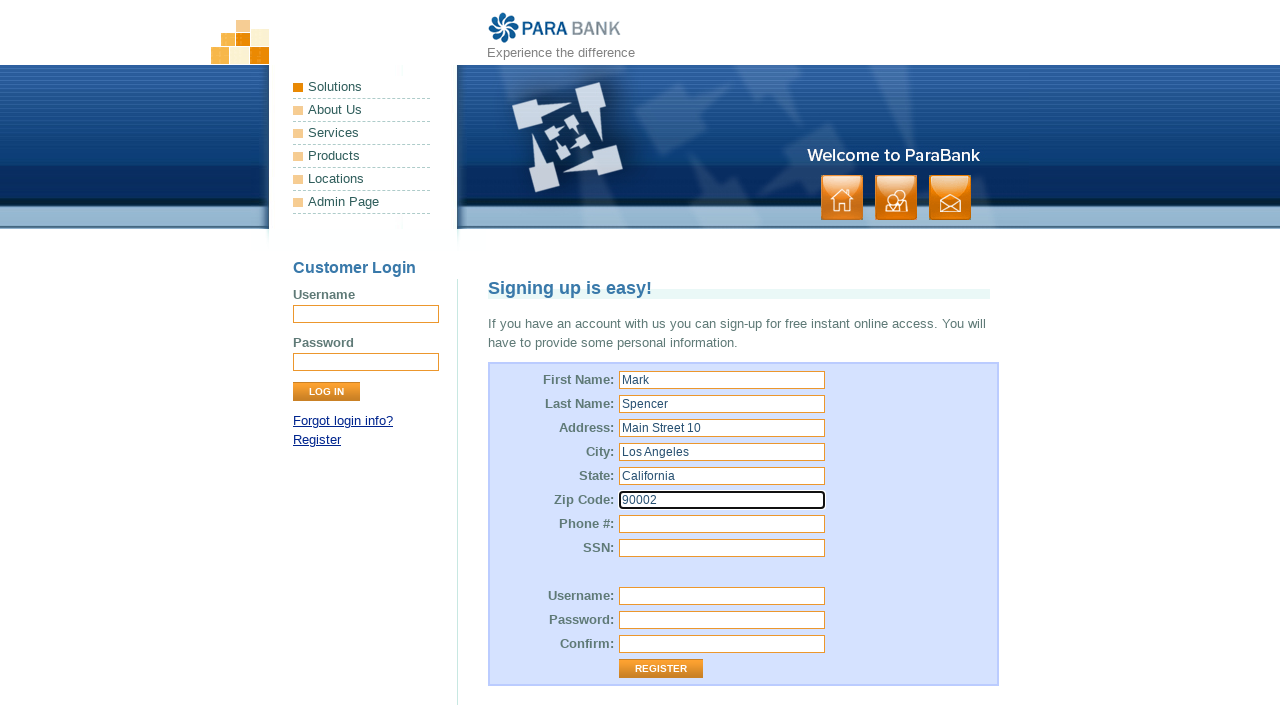

Filled SSN 'AABB834' on [name='customer.ssn']
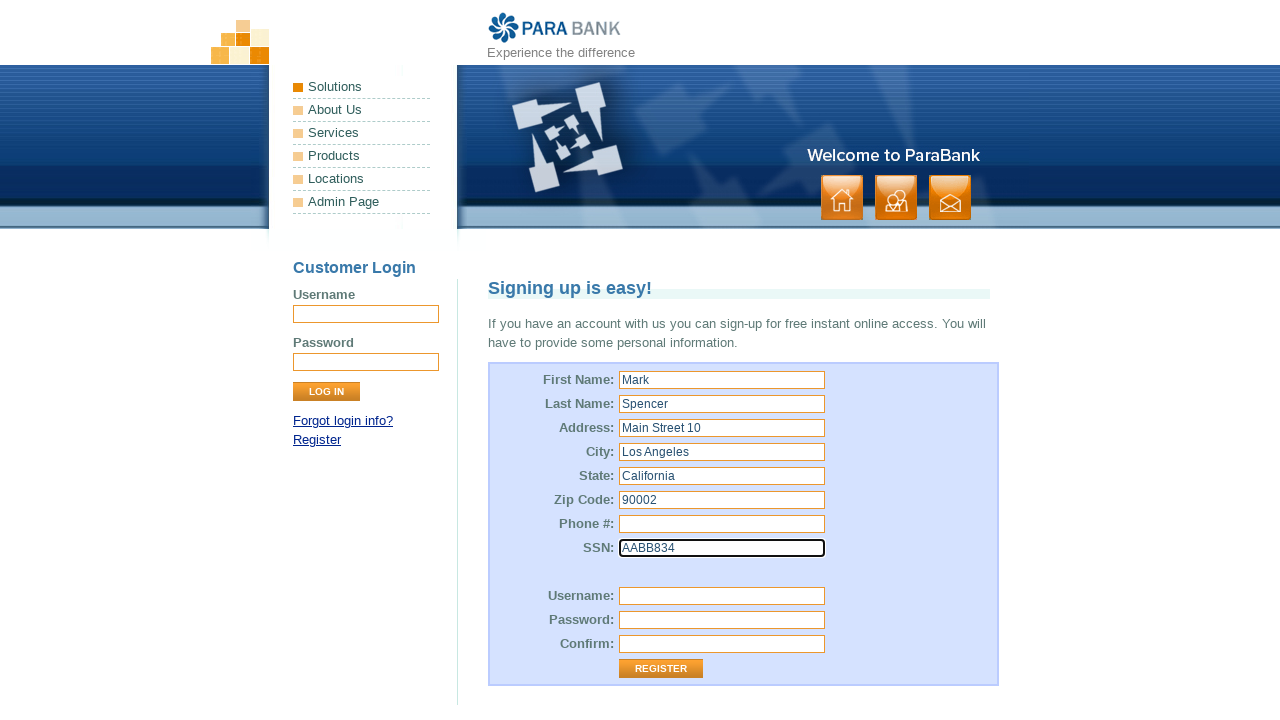

Filled username 'markspencer834' on [name='customer.username']
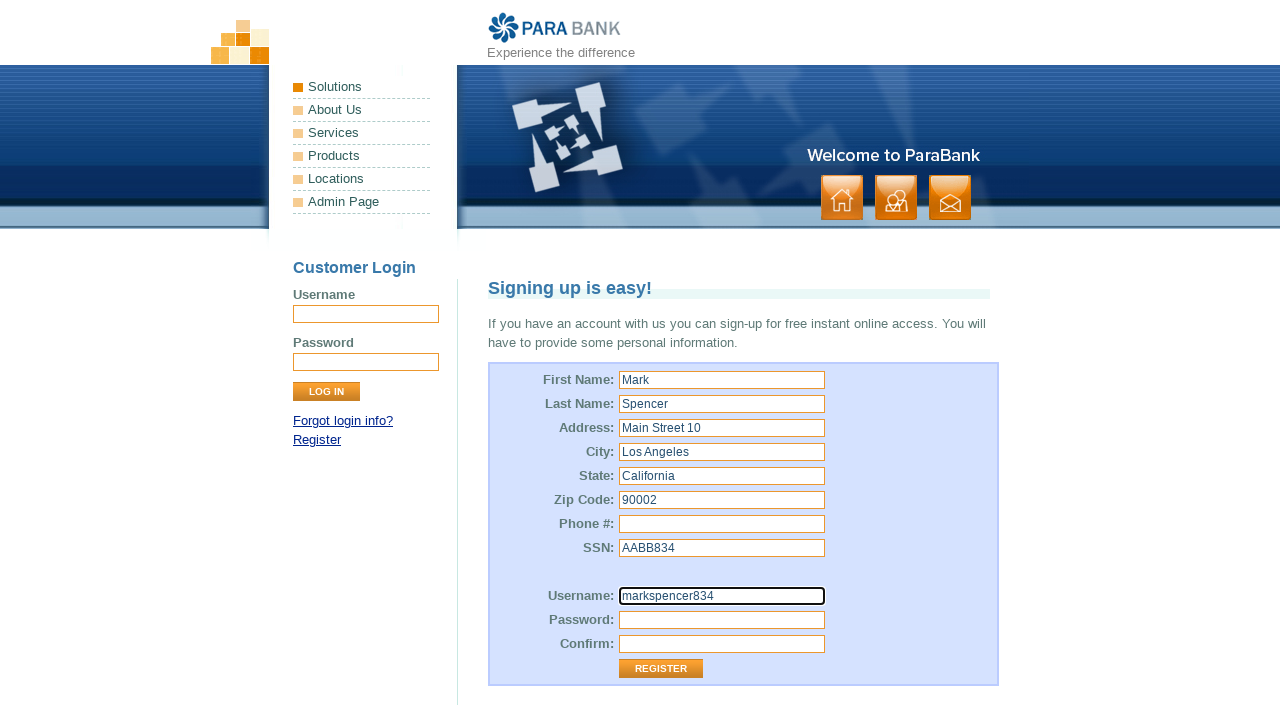

Filled password field on [name='customer.password']
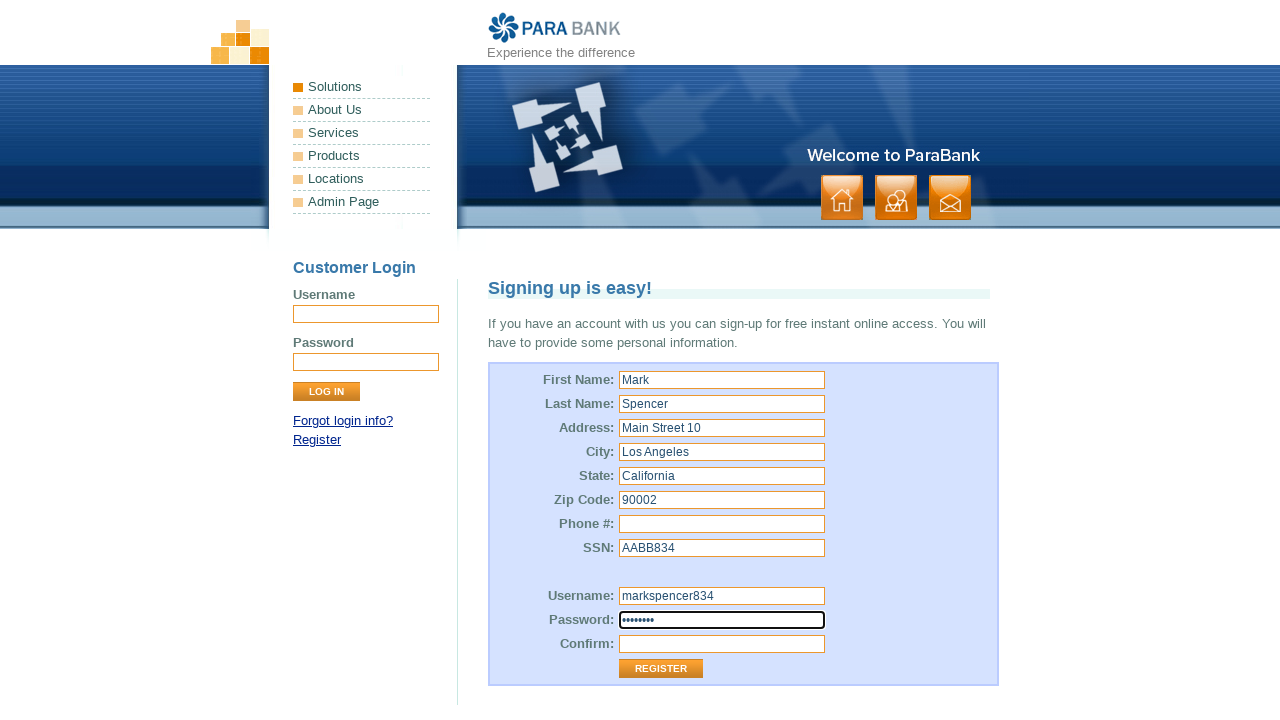

Filled password confirmation field on [name='repeatedPassword']
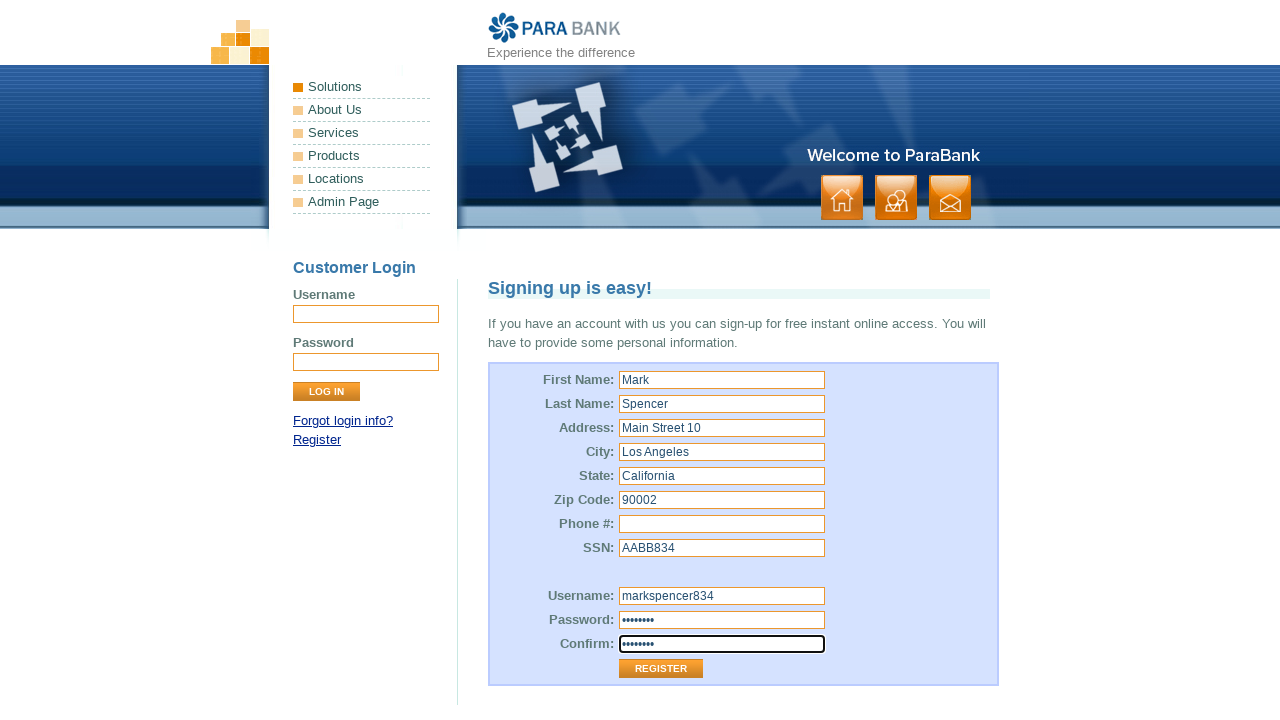

Clicked Register button to submit first registration at (661, 669) on [value='Register']
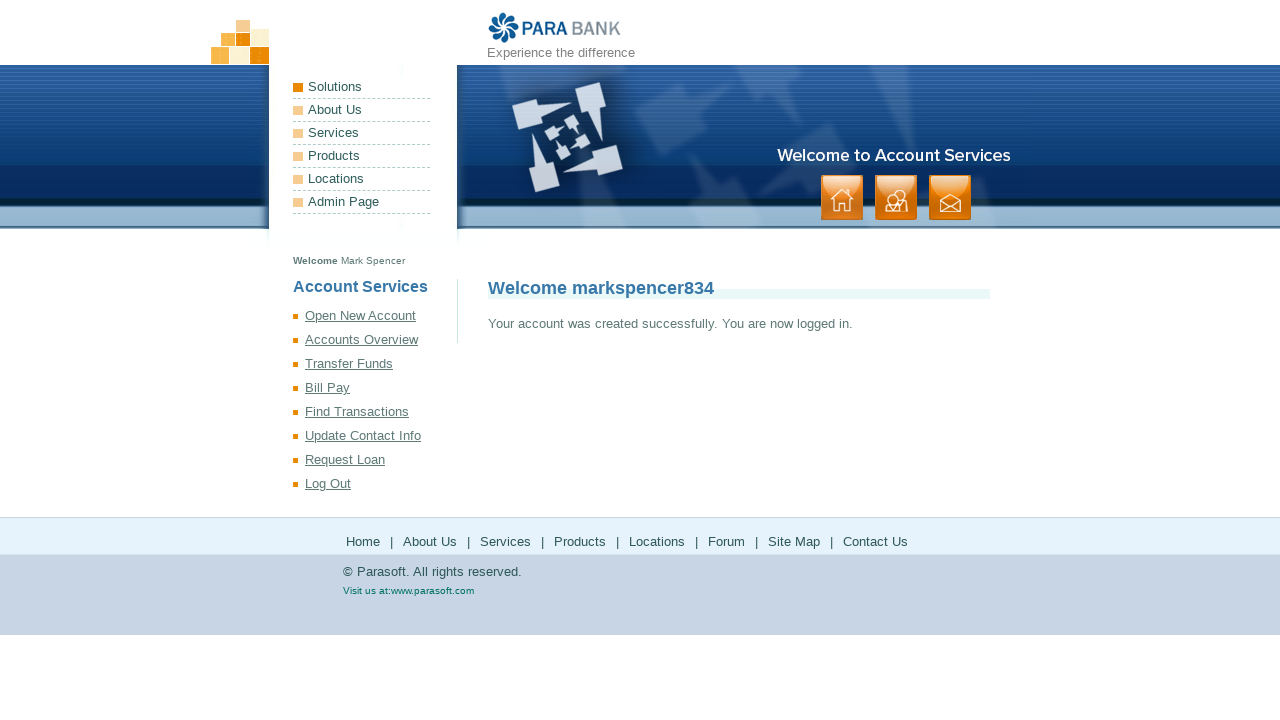

Clicked logout link at (375, 484) on [href*='logout.htm']
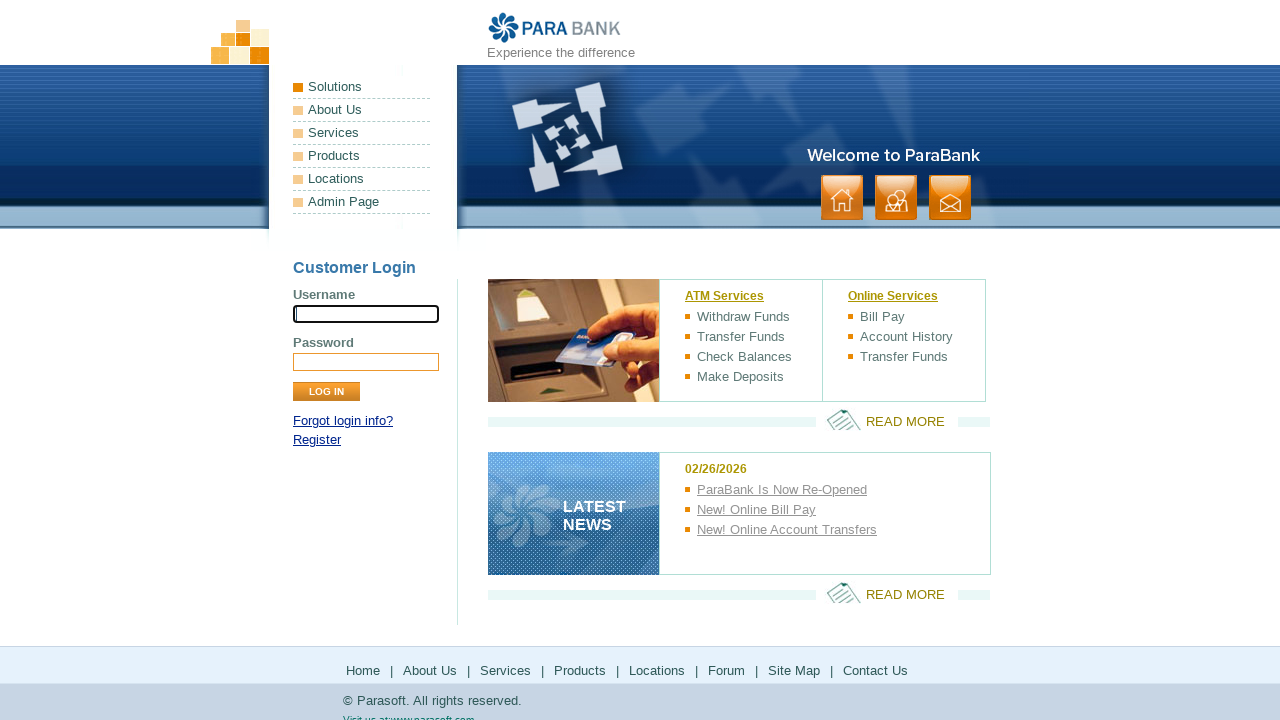

Clicked register link to begin second registration attempt at (317, 440) on [href*='register.htm']
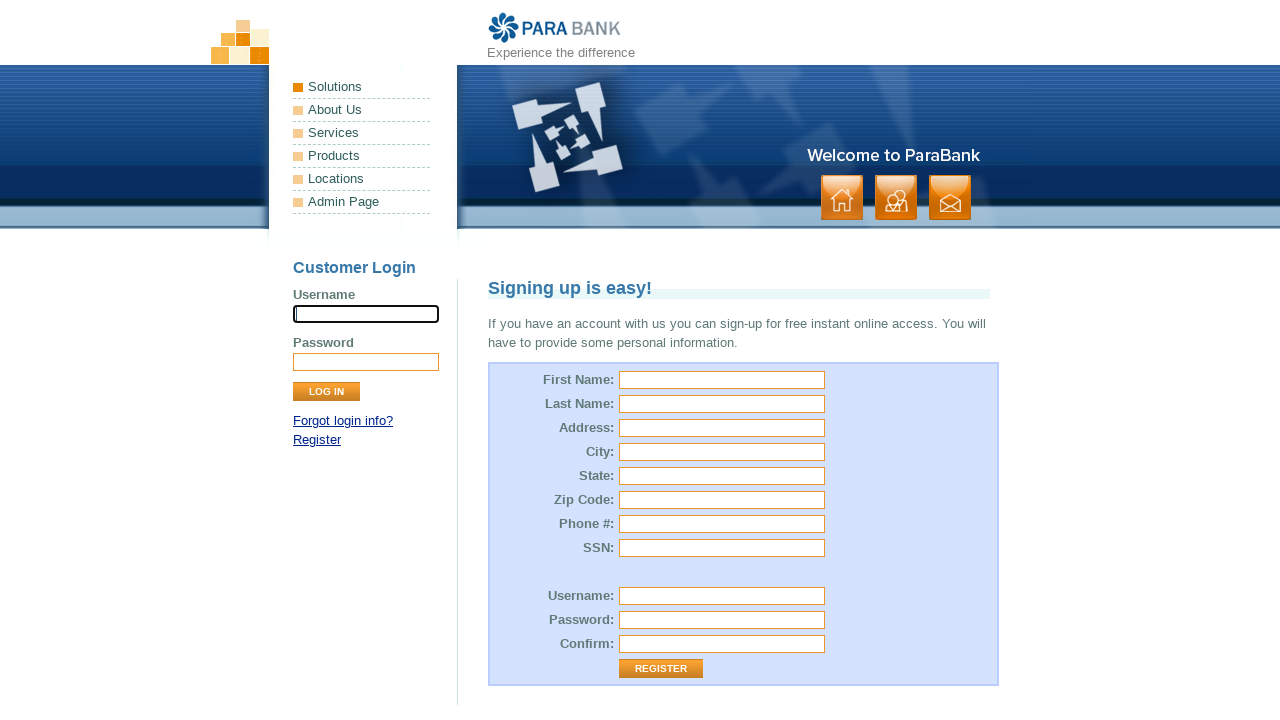

Filled first name 'Mark' on second registration on [name='customer.firstName']
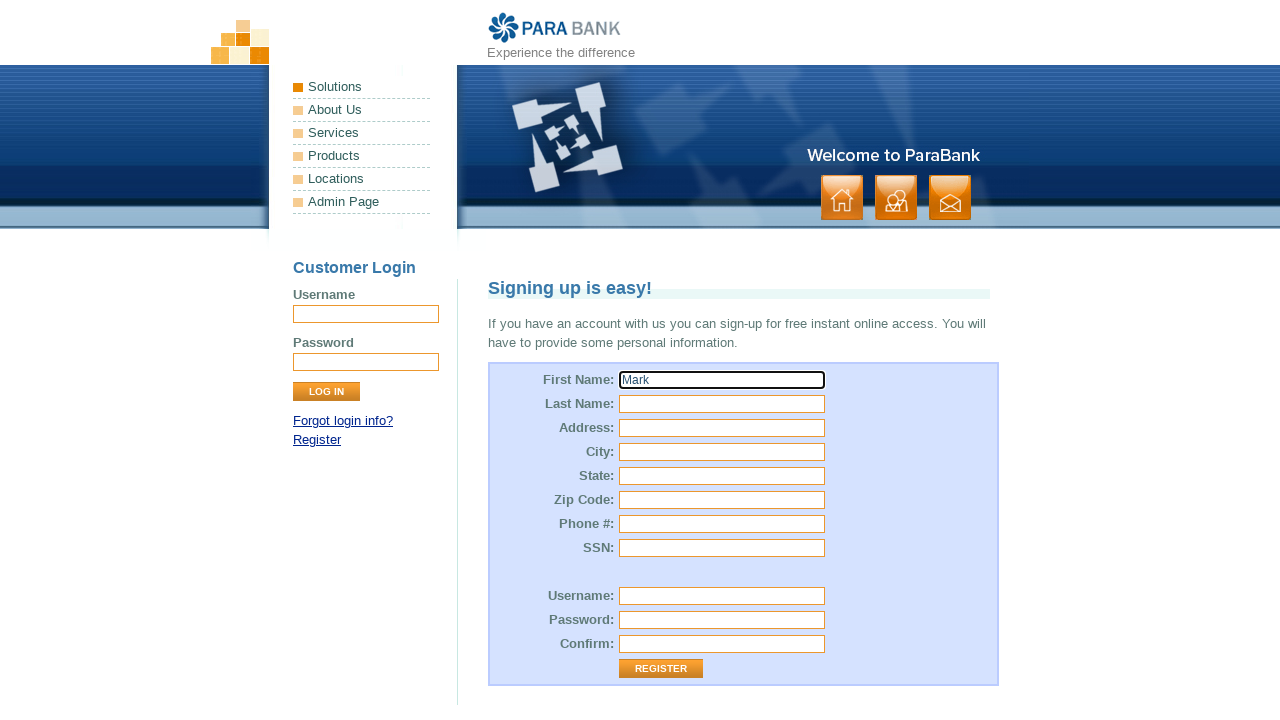

Filled last name 'Spencer' on second registration on [name='customer.lastName']
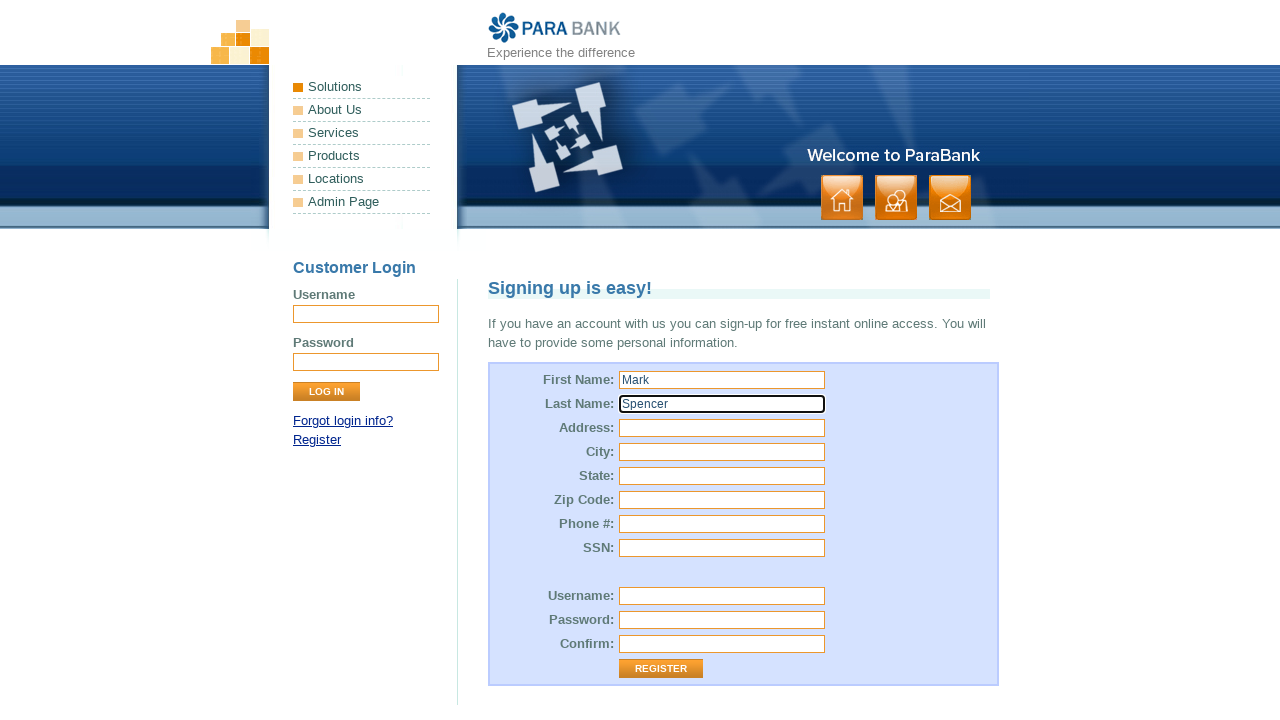

Filled street address 'Main Street 10' on second registration on [name='customer.address.street']
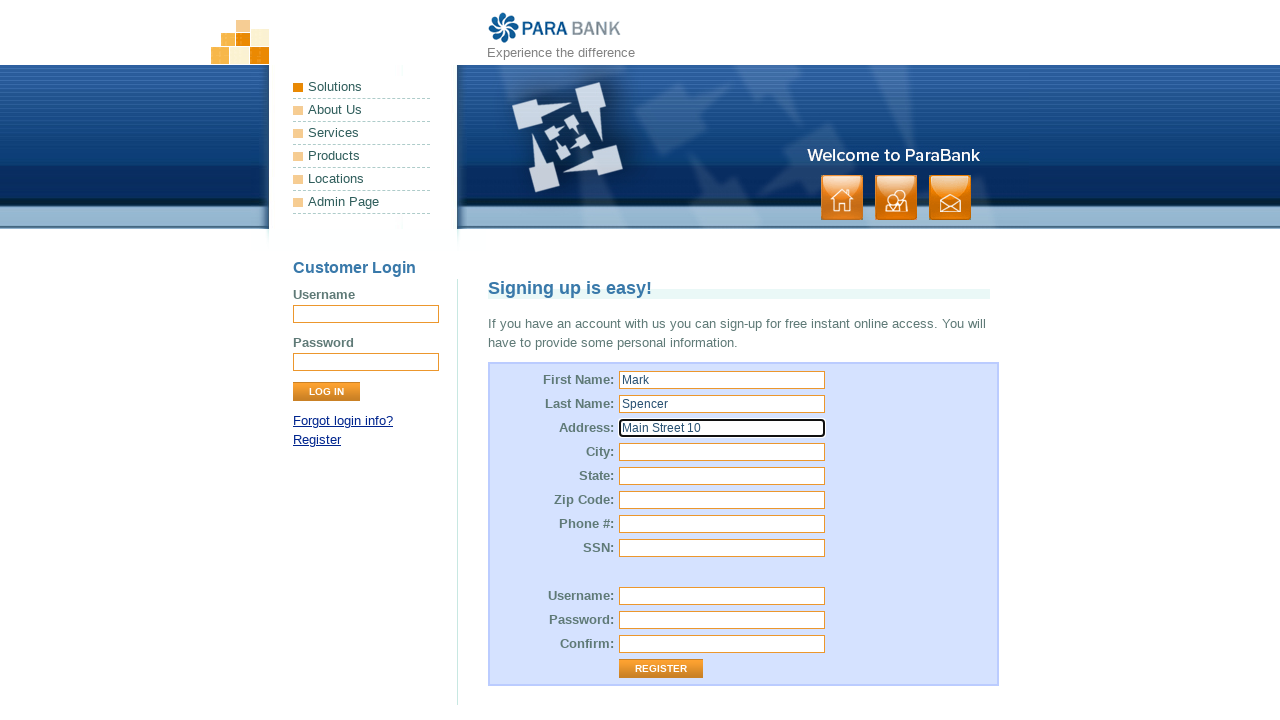

Filled city 'Los Angeles' on second registration on [name='customer.address.city']
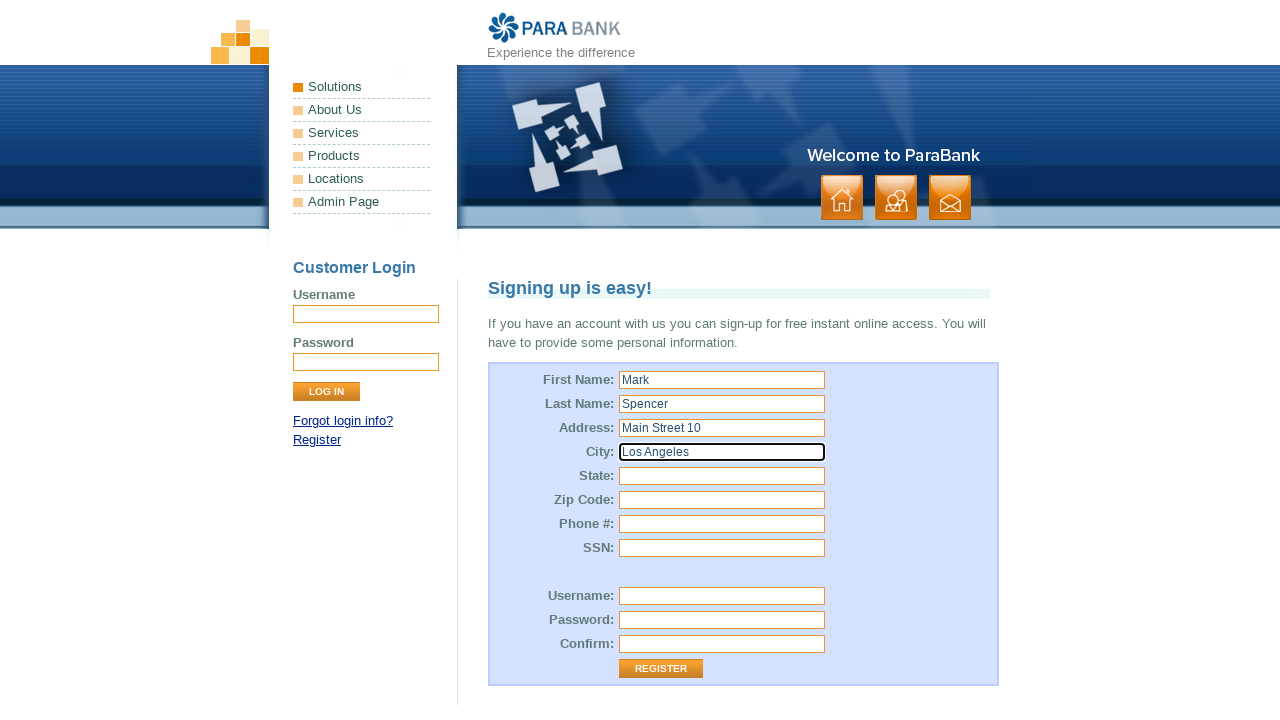

Filled state 'California' on second registration on [name='customer.address.state']
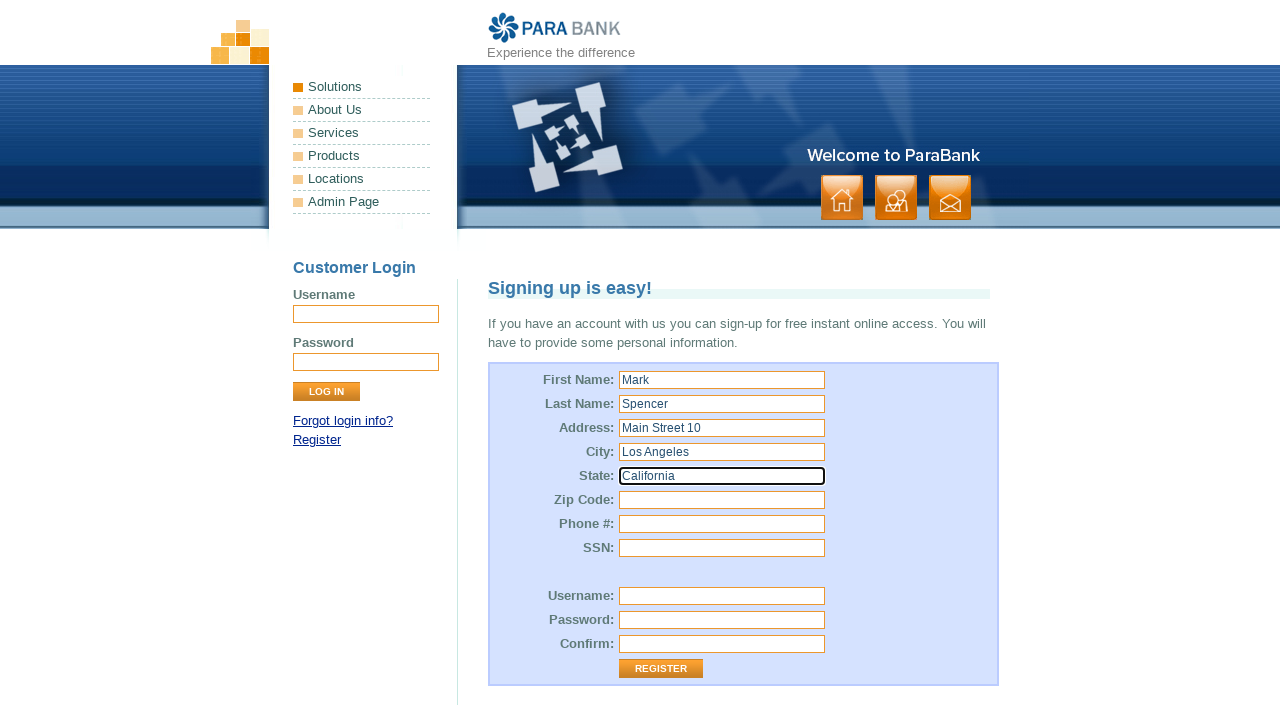

Filled zip code '90002' on second registration on [name='customer.address.zipCode']
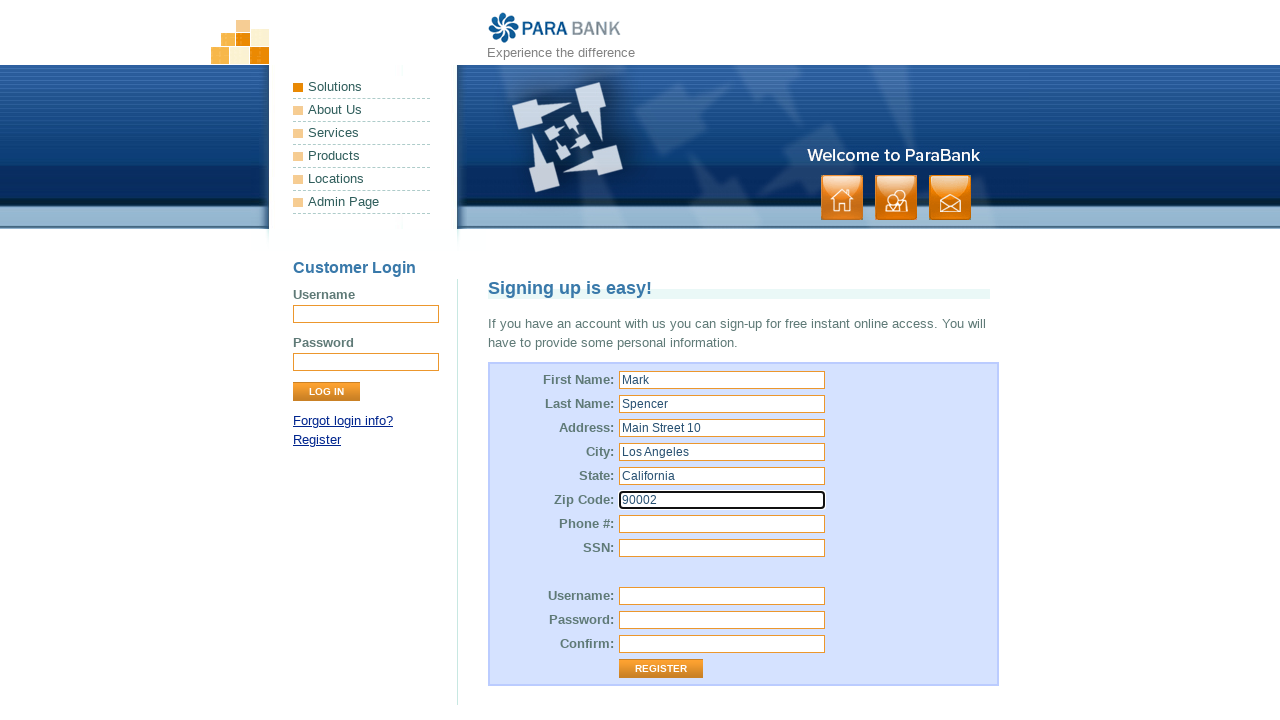

Filled SSN 'AABB' on second registration on [name='customer.ssn']
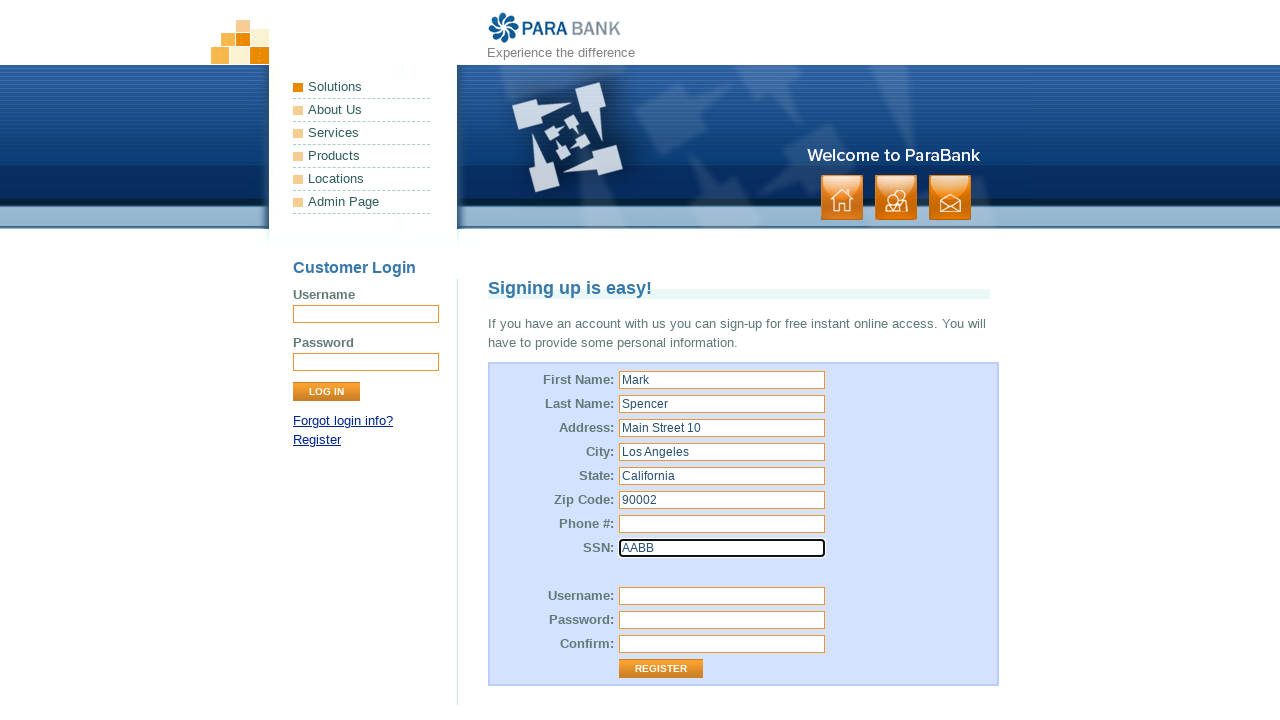

Filled username 'markspencer834' on second registration (duplicate username) on [name='customer.username']
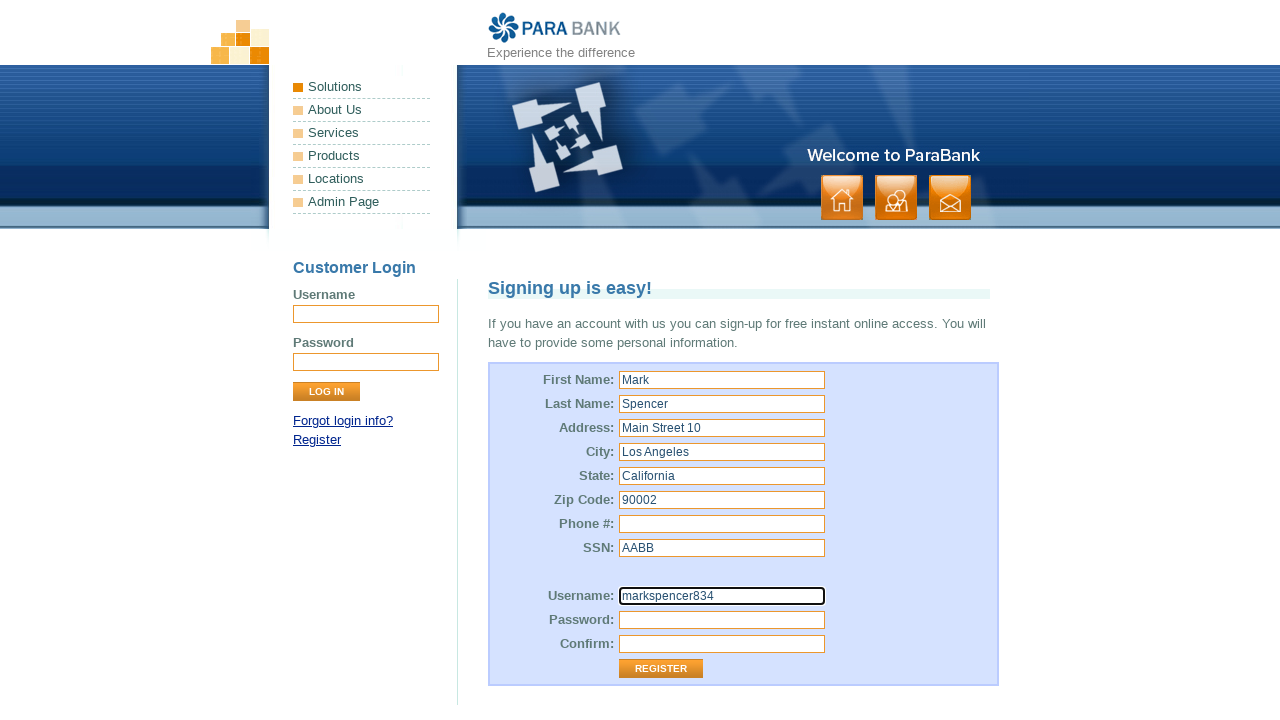

Filled password field on second registration on [name='customer.password']
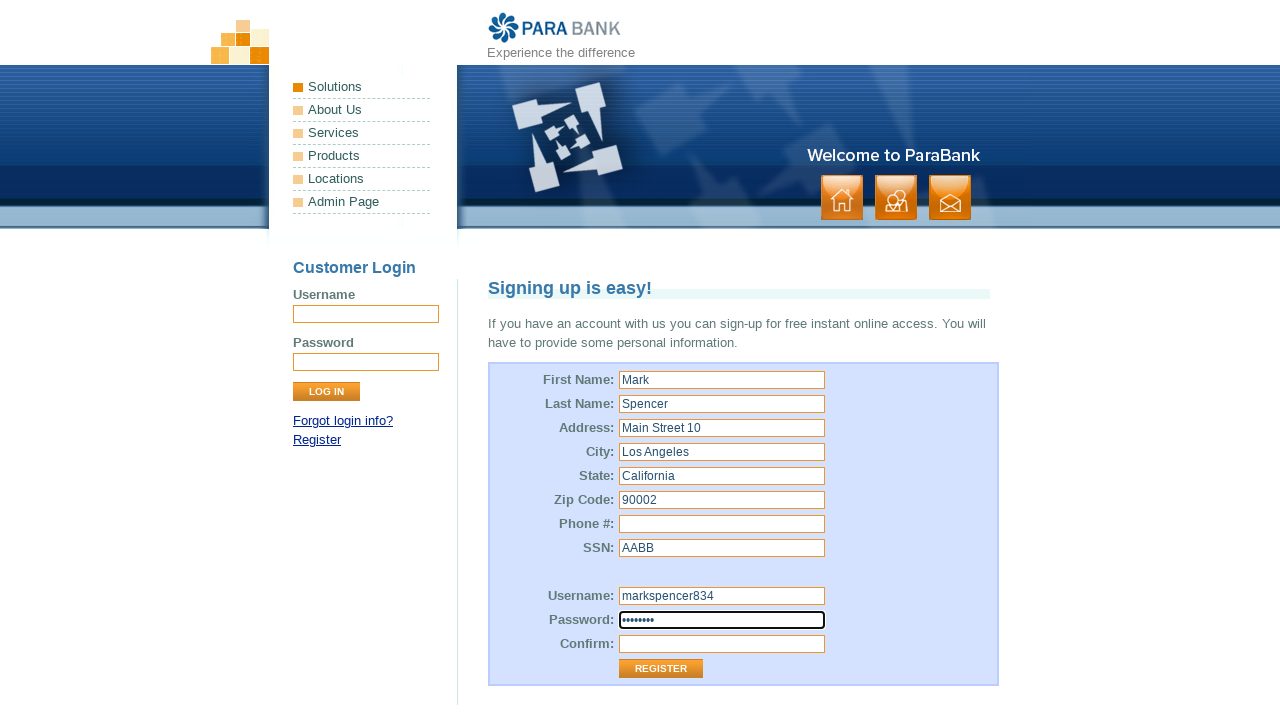

Filled password confirmation field on second registration on [name='repeatedPassword']
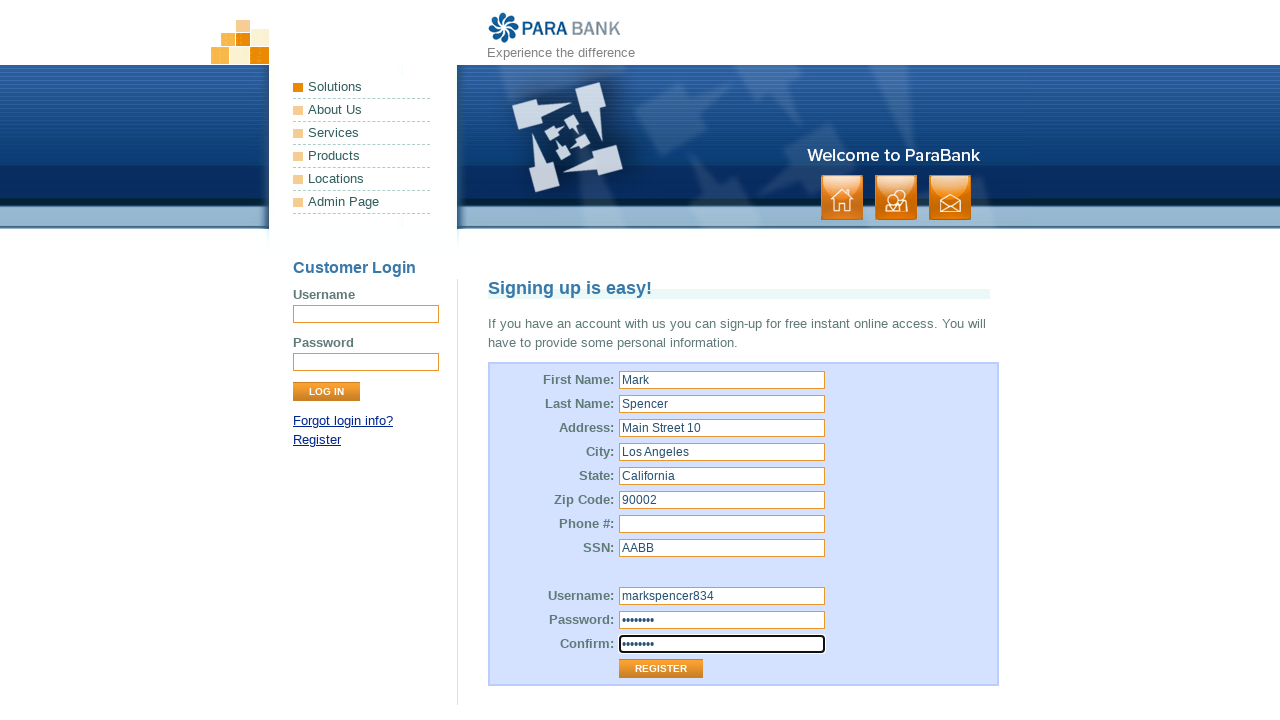

Clicked Register button to submit second registration with duplicate username at (661, 669) on [value='Register']
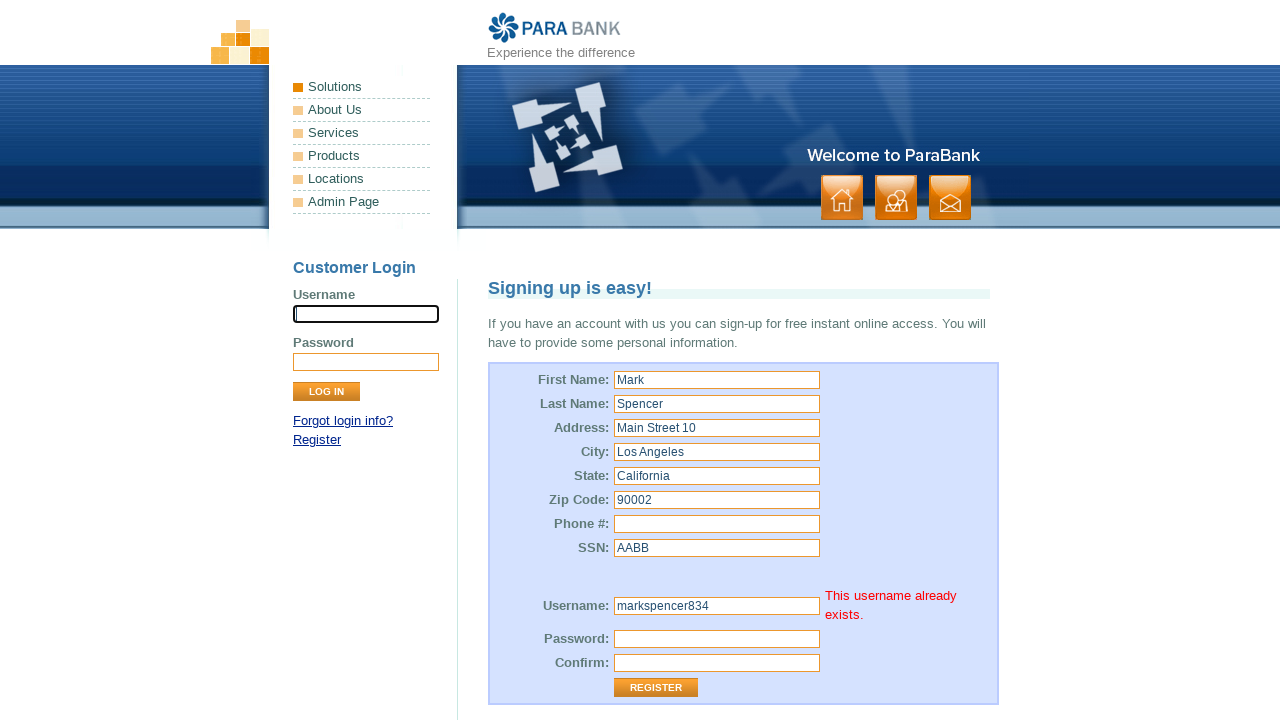

Username error message appeared
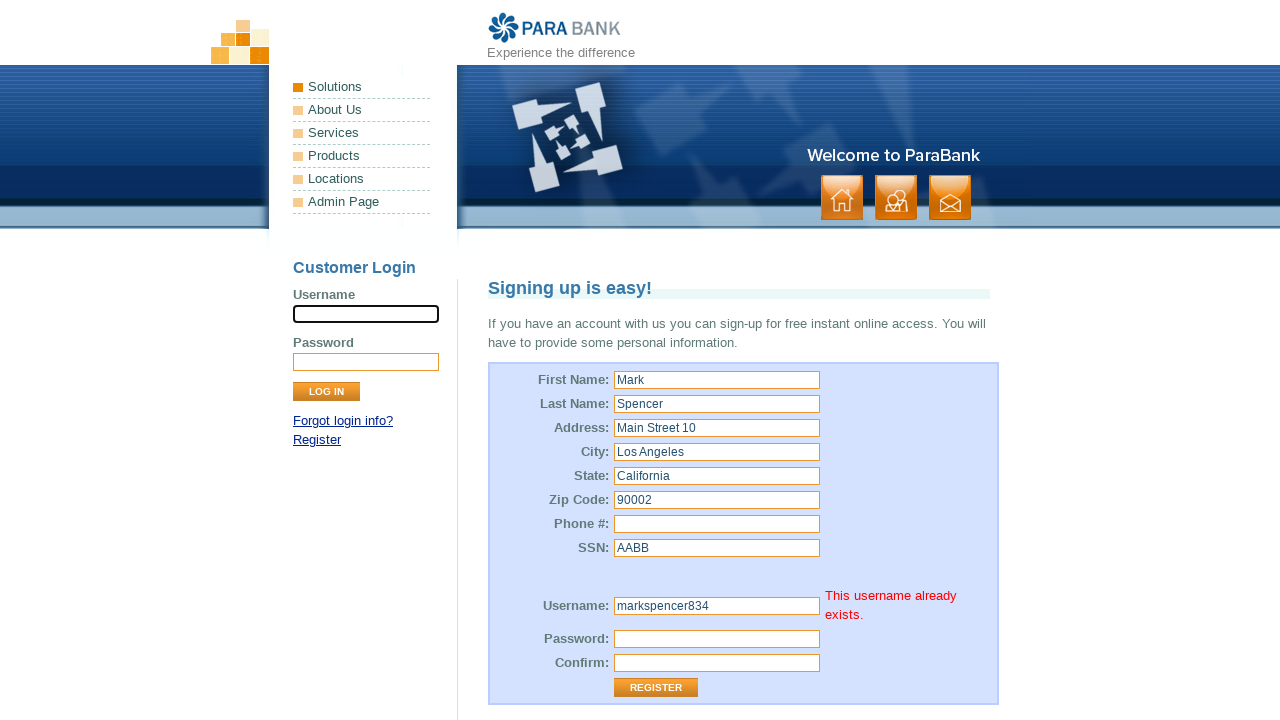

Verified error message confirms username already exists
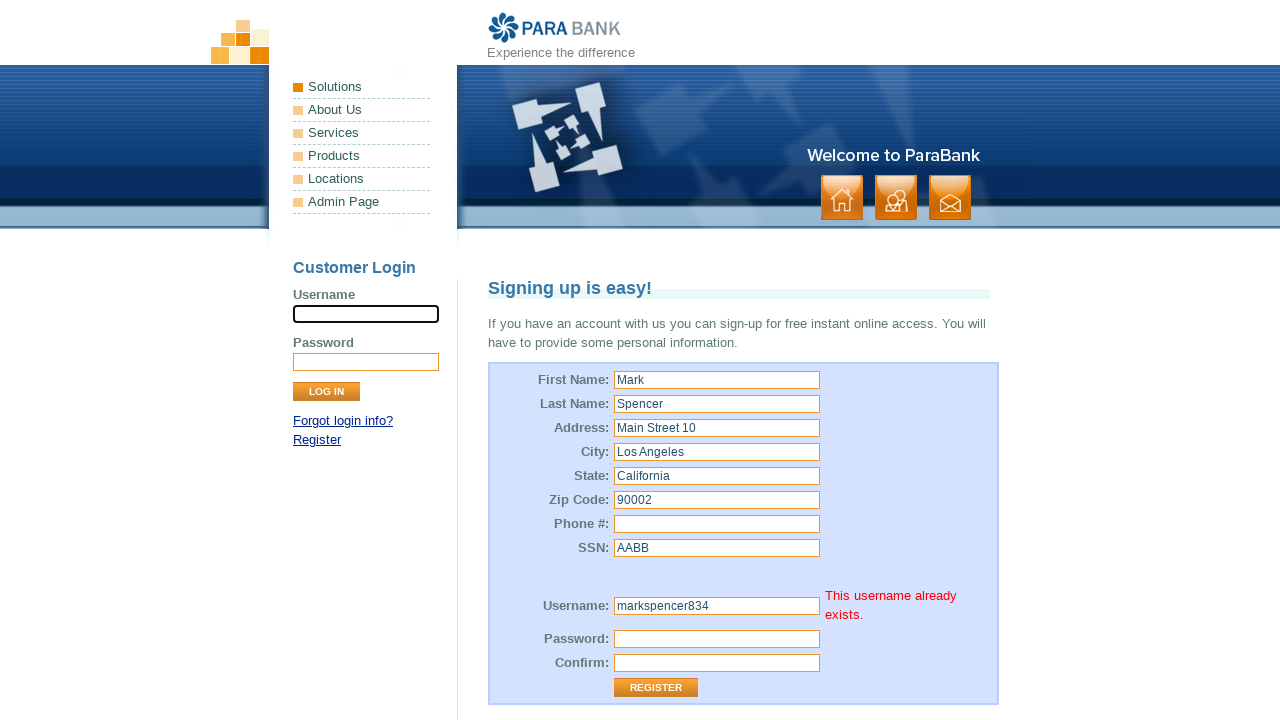

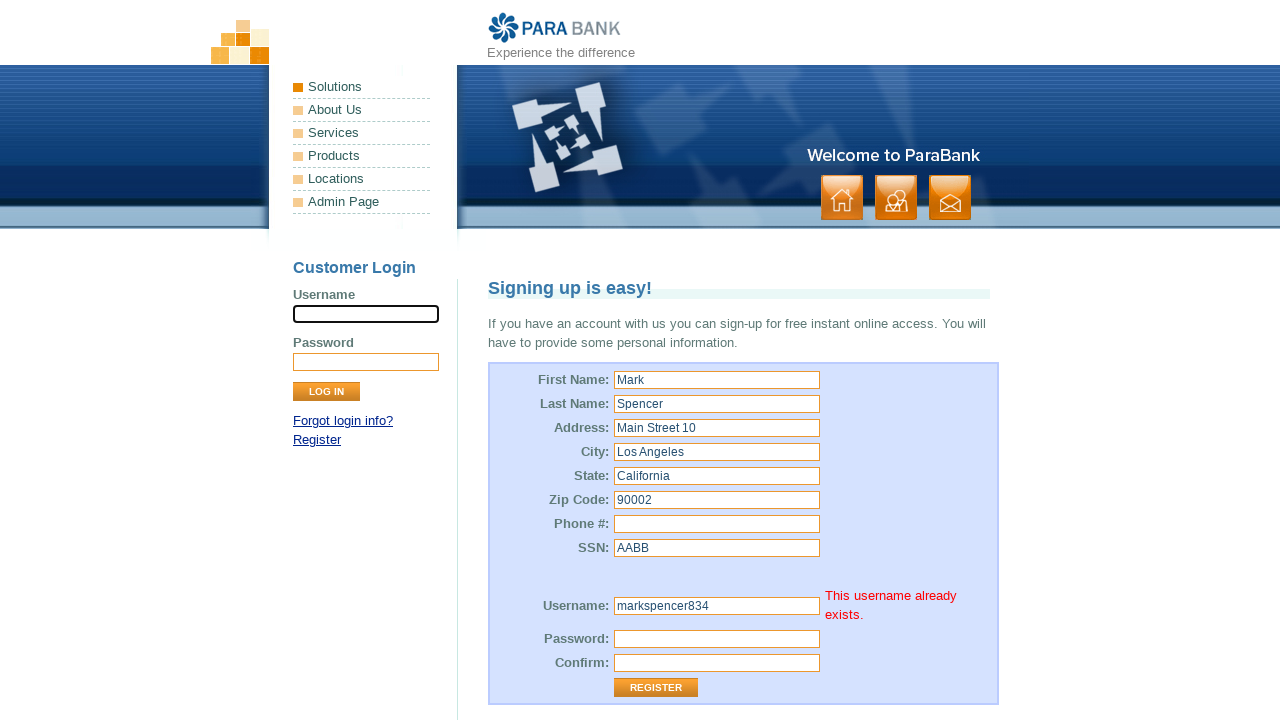